Tests the Playwright documentation homepage by verifying the page title contains "Playwright", checking the "Get Started" link has the correct href attribute, clicking it, and verifying the Installation heading is visible on the resulting page.

Starting URL: https://playwright.dev

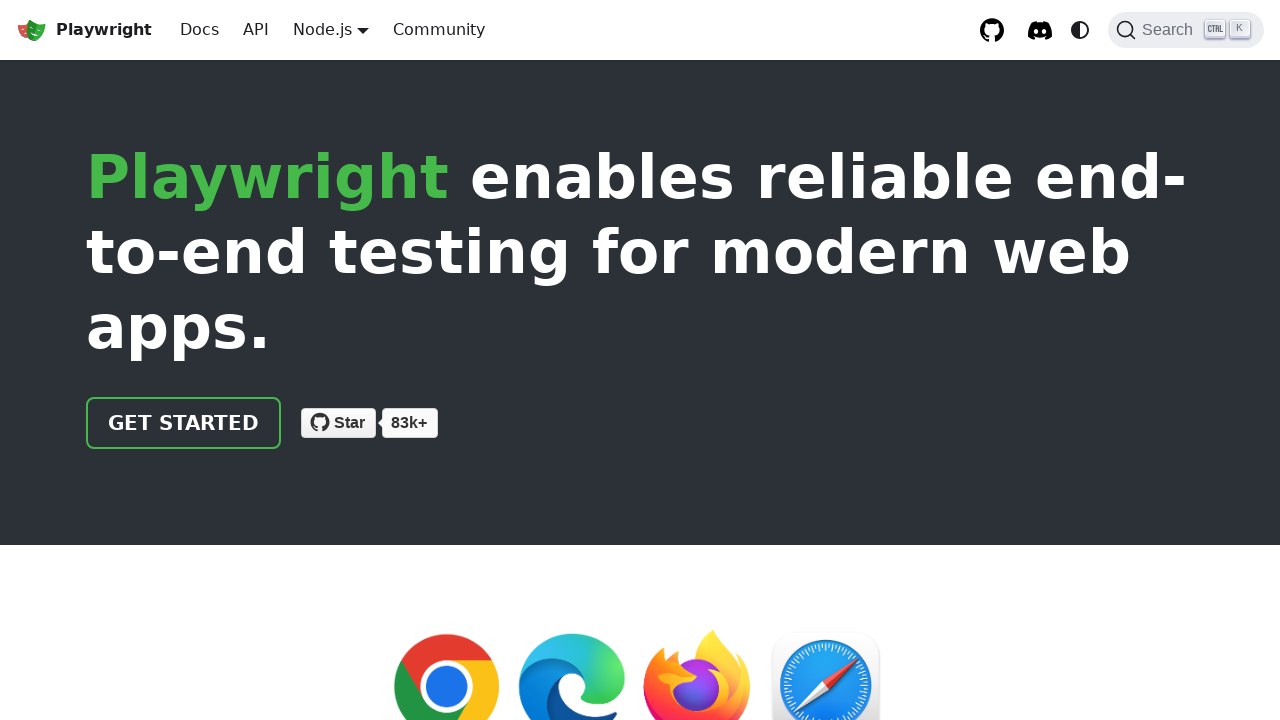

Verified page title contains 'Playwright'
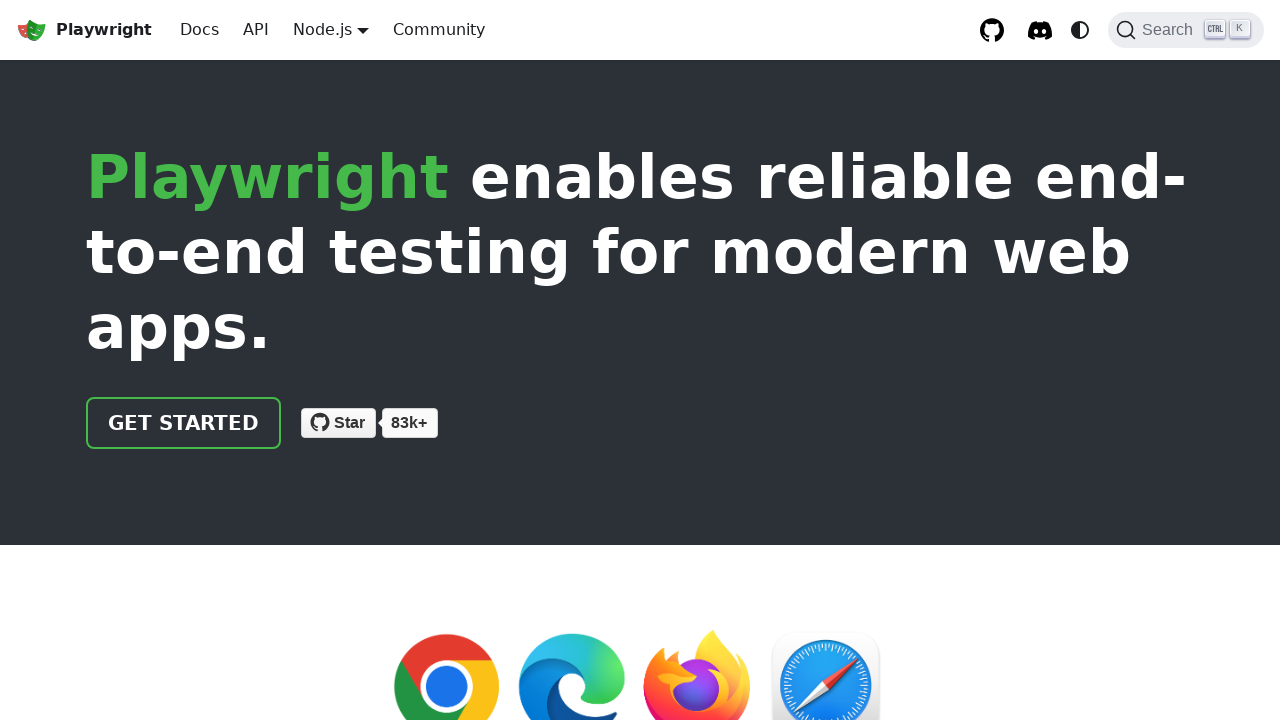

Located the 'Get Started' link
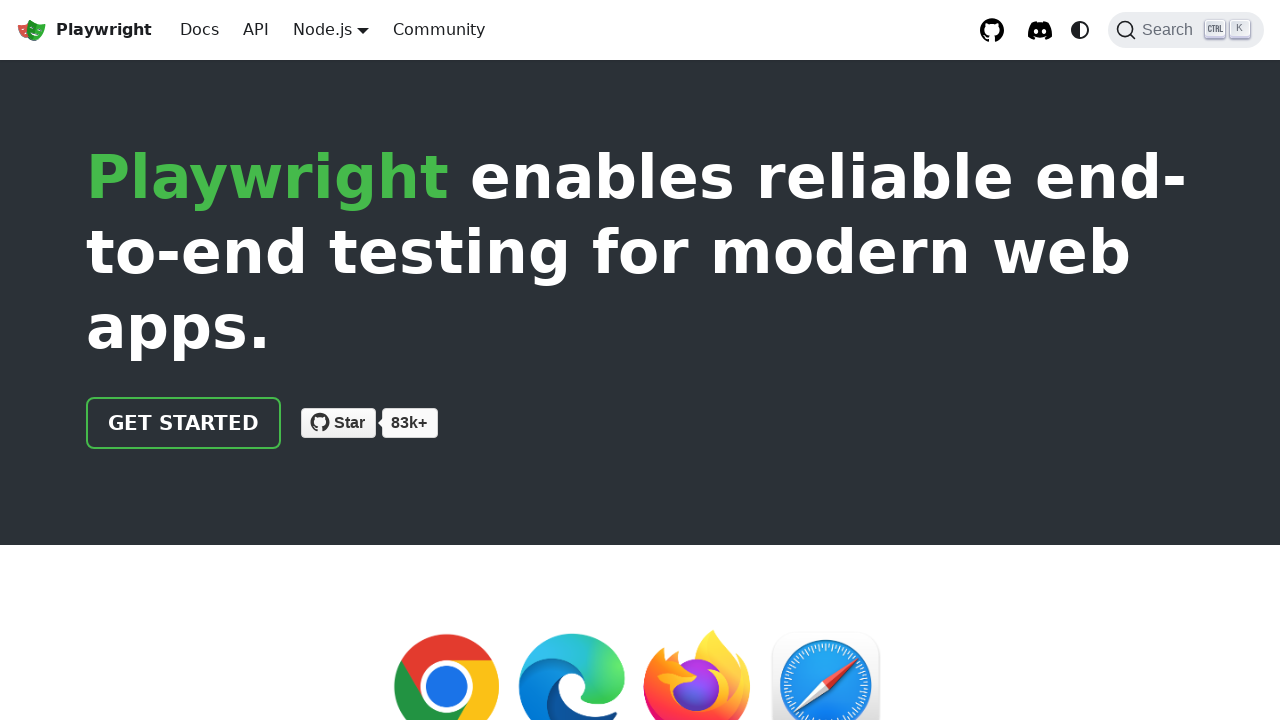

Verified 'Get Started' link has correct href attribute '/docs/intro'
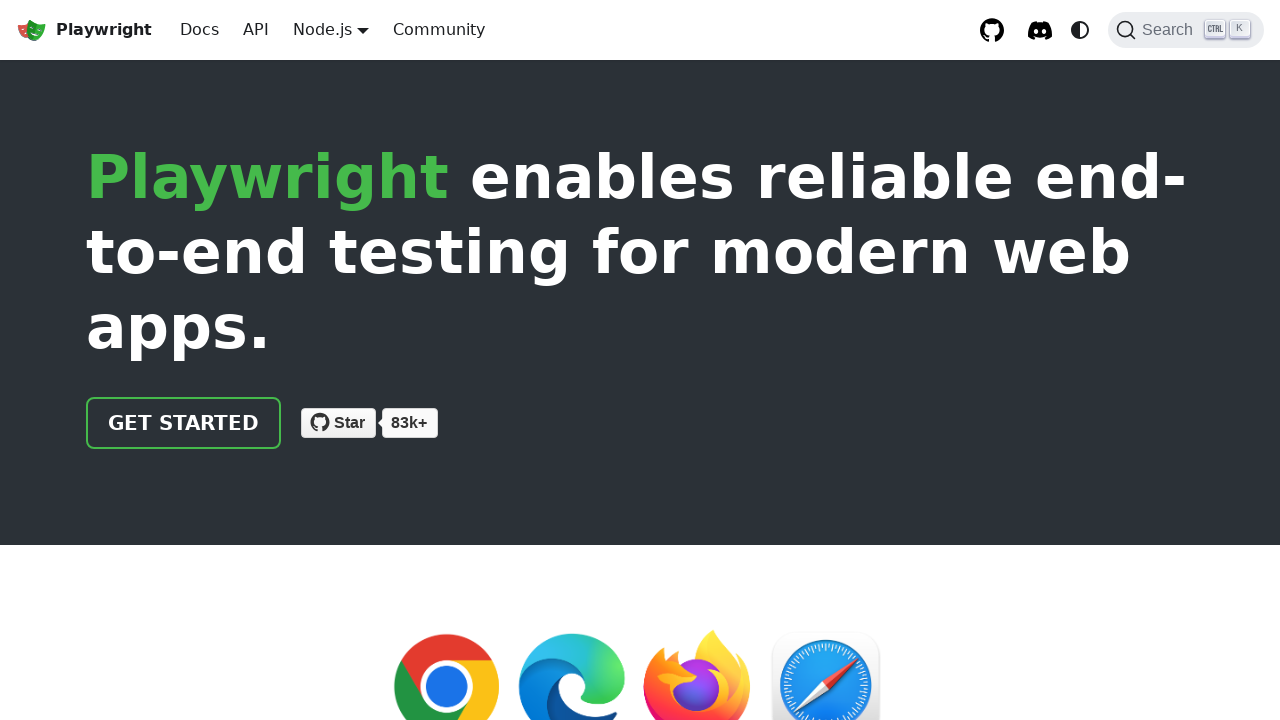

Clicked the 'Get Started' link at (184, 423) on internal:role=link[name="Get Started"i]
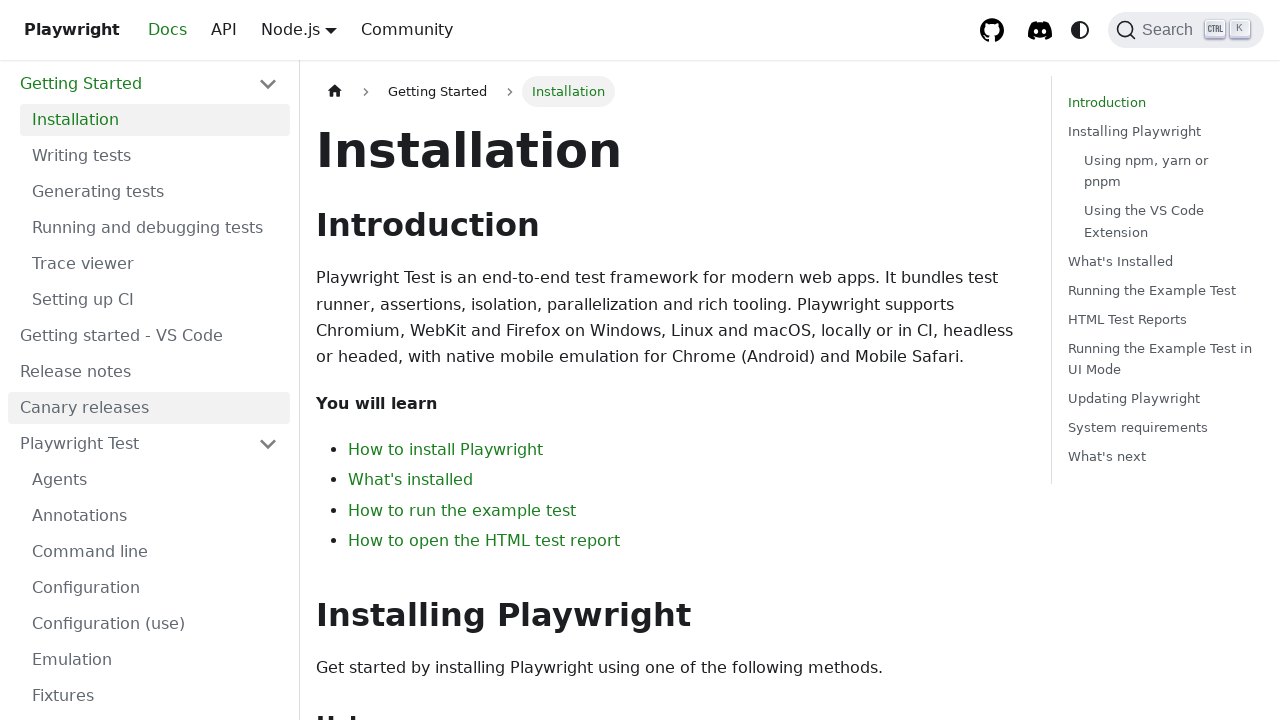

Installation heading is now visible on the page
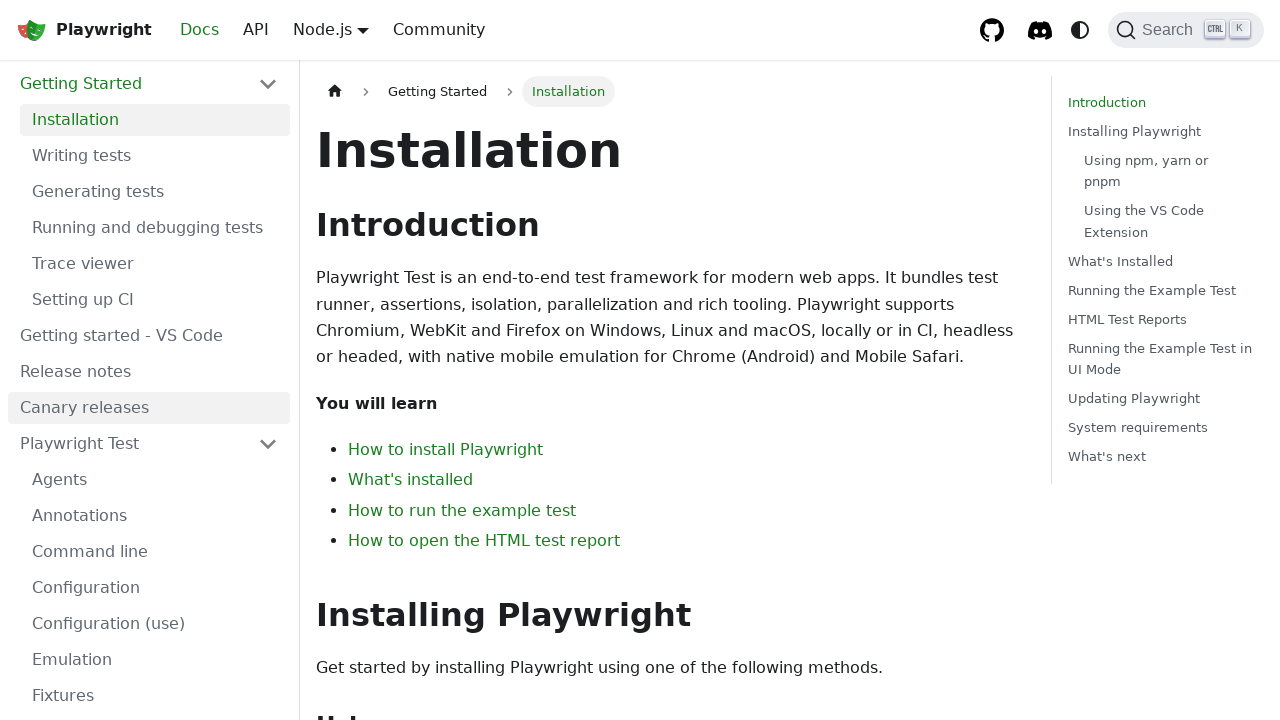

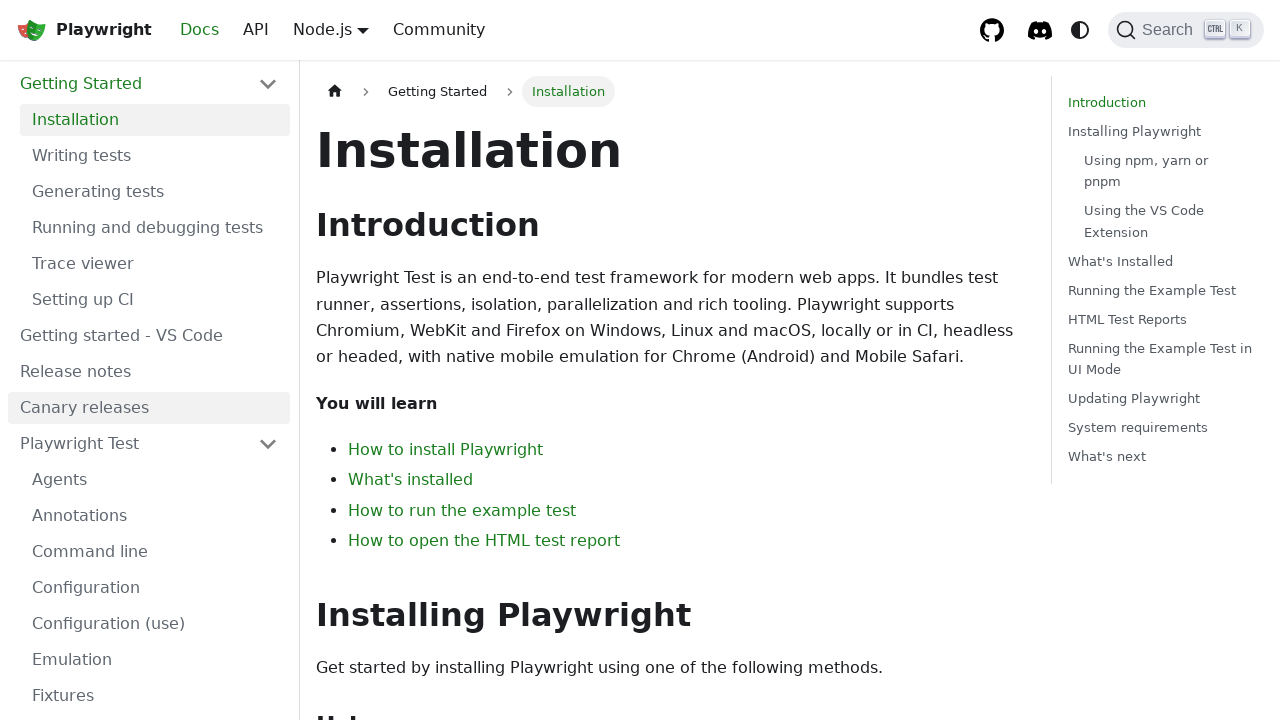